Tests sign up with existing username to verify error alert for duplicate users

Starting URL: https://www.demoblaze.com/

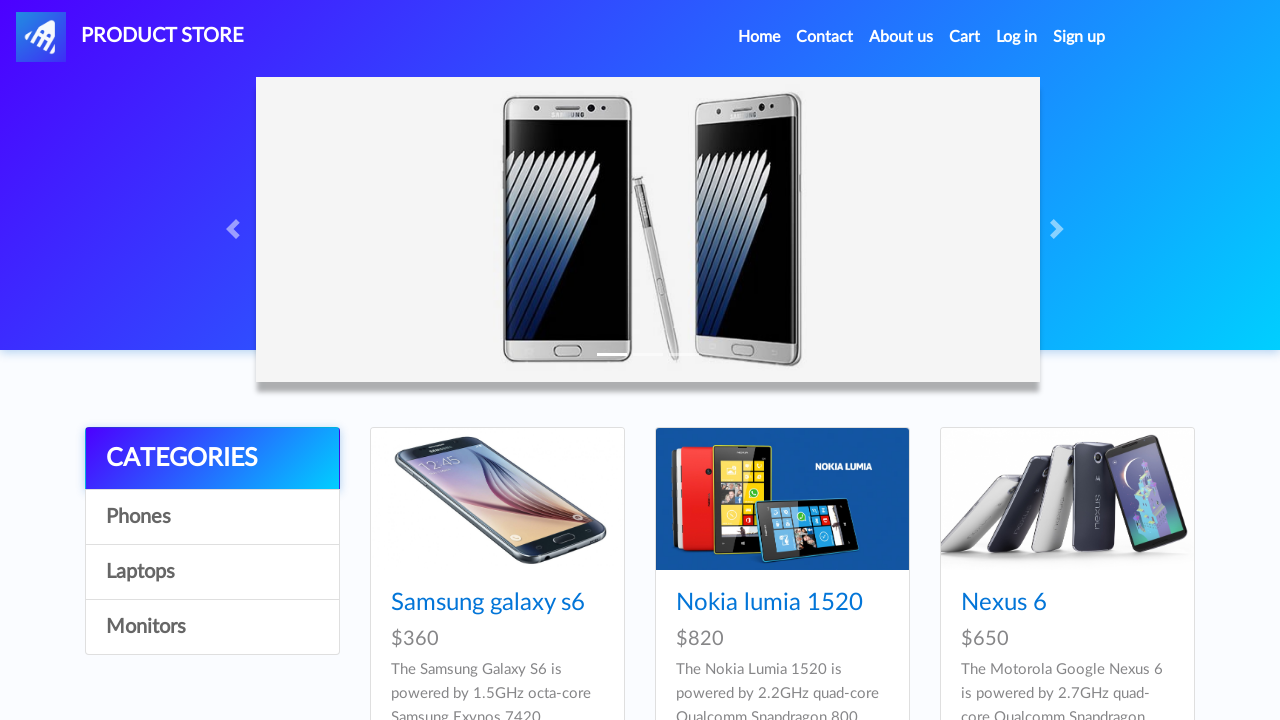

Reloaded the page to start fresh
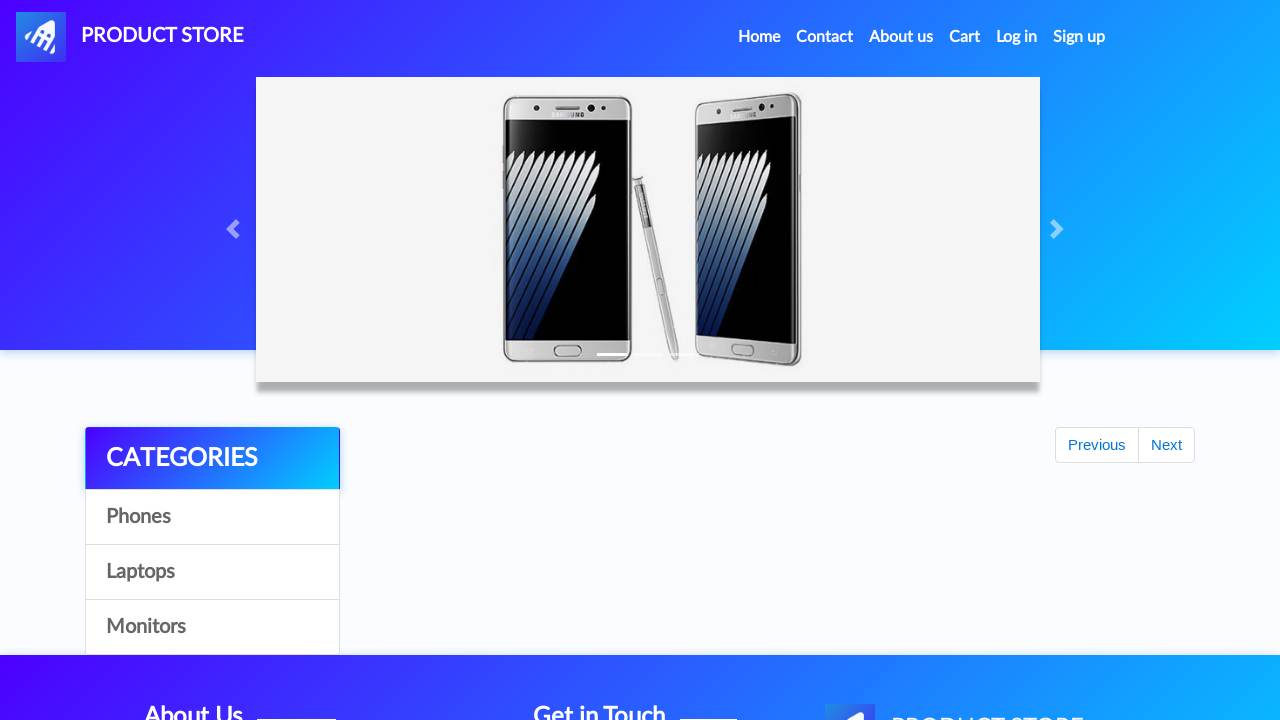

Waited 2 seconds for page to stabilize
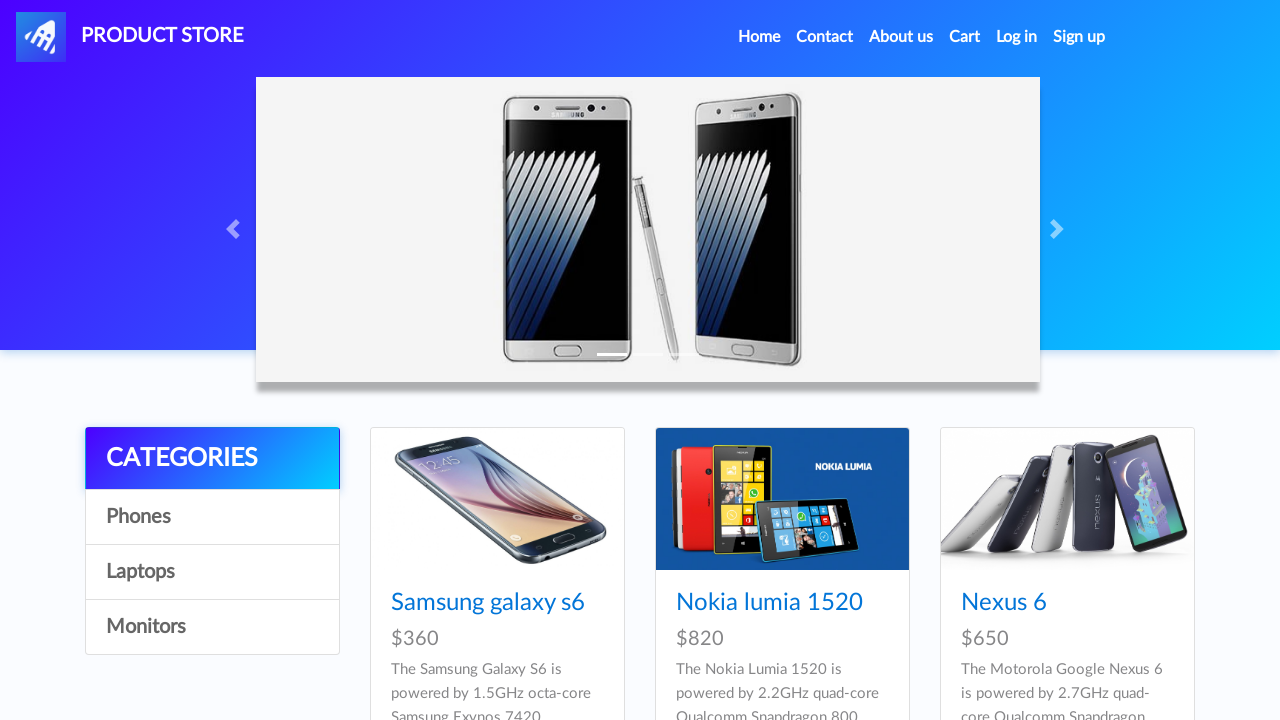

Clicked sign in button to open modal at (1079, 37) on #signin2
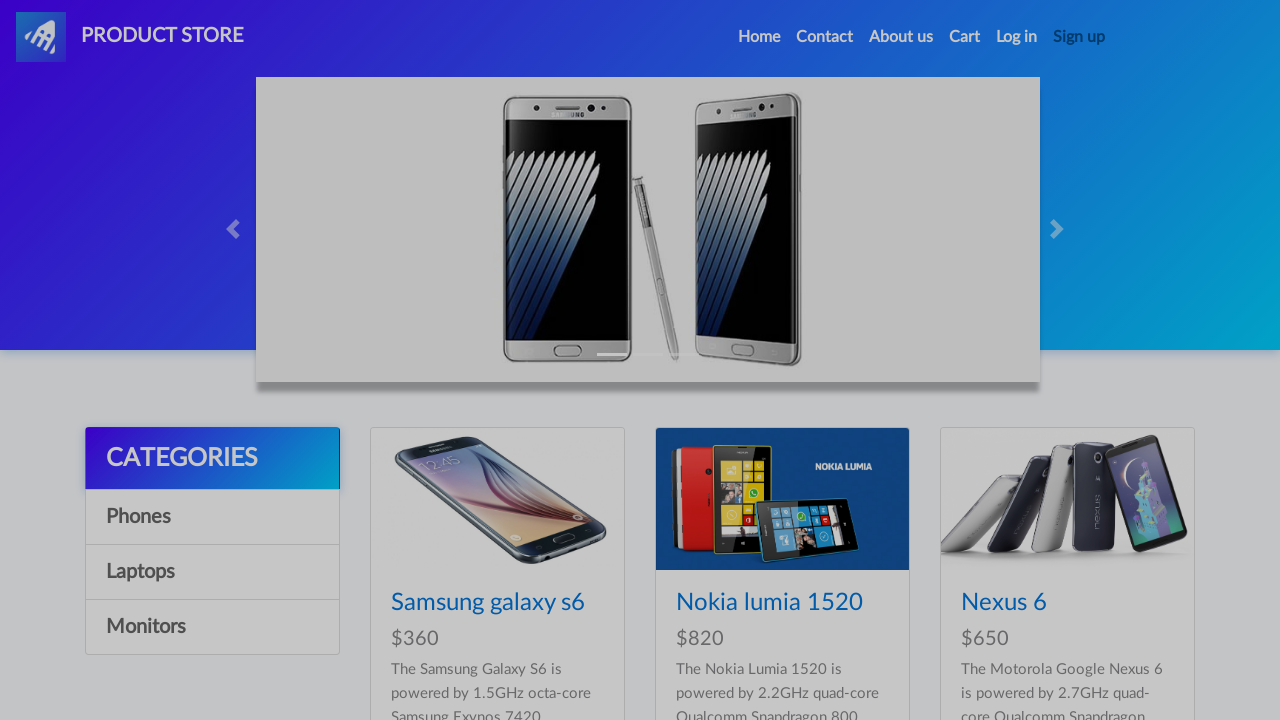

Filled username field with 'Username' on #sign-username
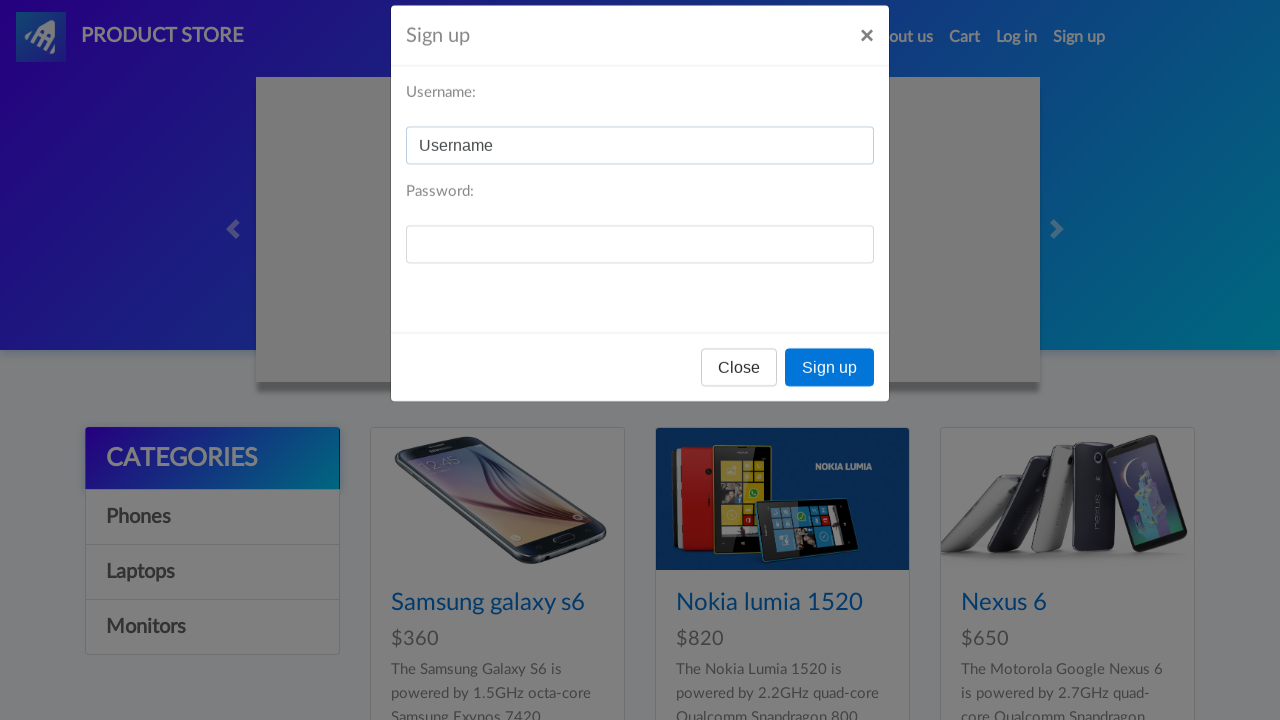

Filled password field with 'password12345' on #sign-password
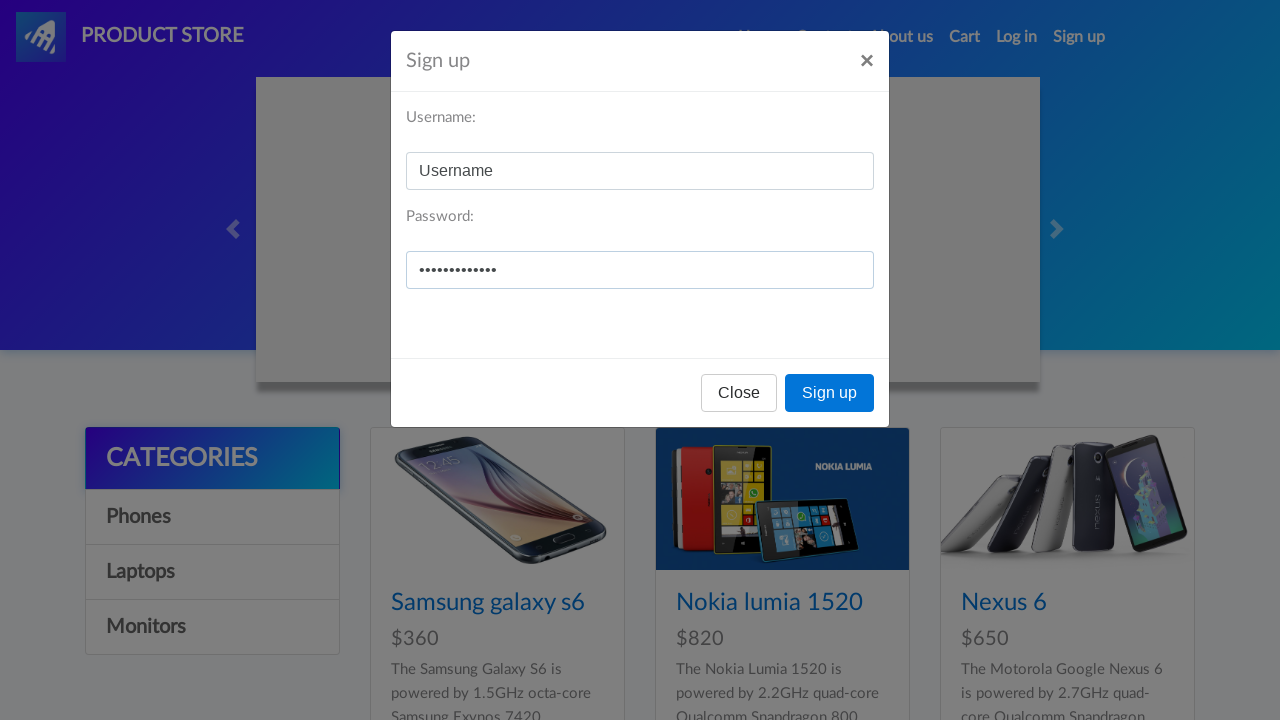

Waited 2 seconds before submitting form
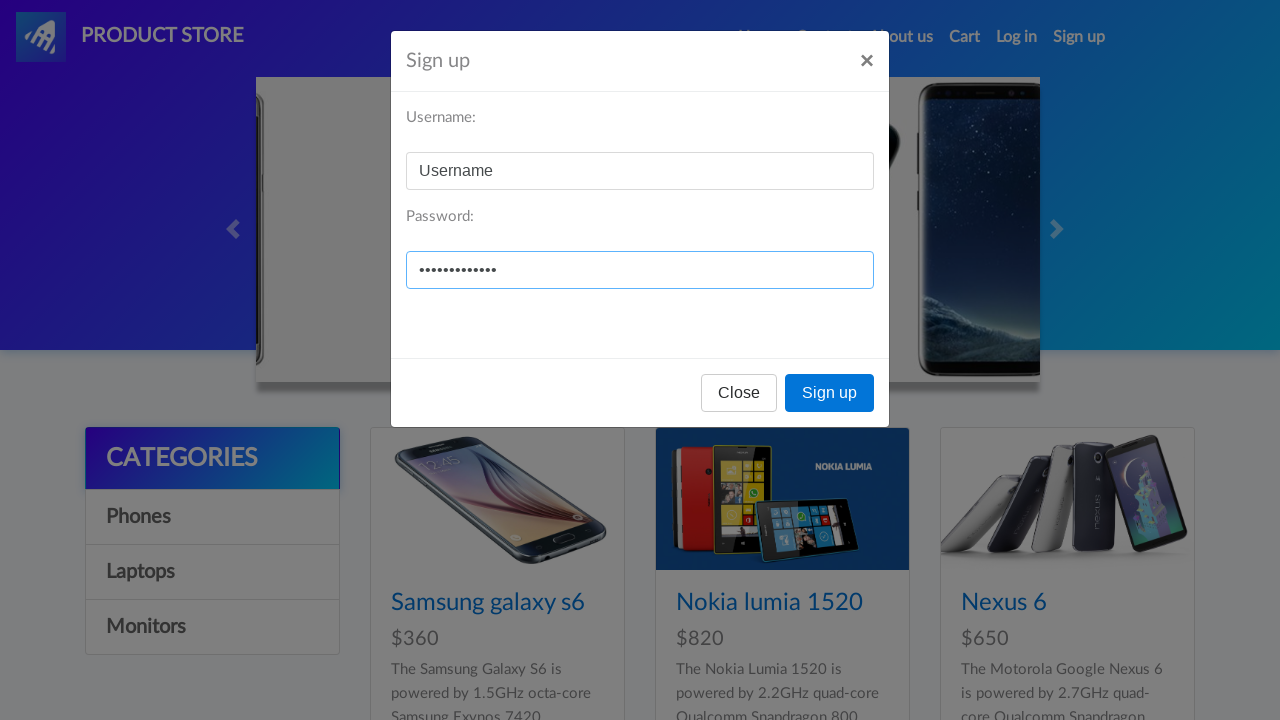

Clicked Sign up button to submit form at (830, 393) on xpath=//button[@class='btn btn-primary' and contains(text(),'Sign up')]
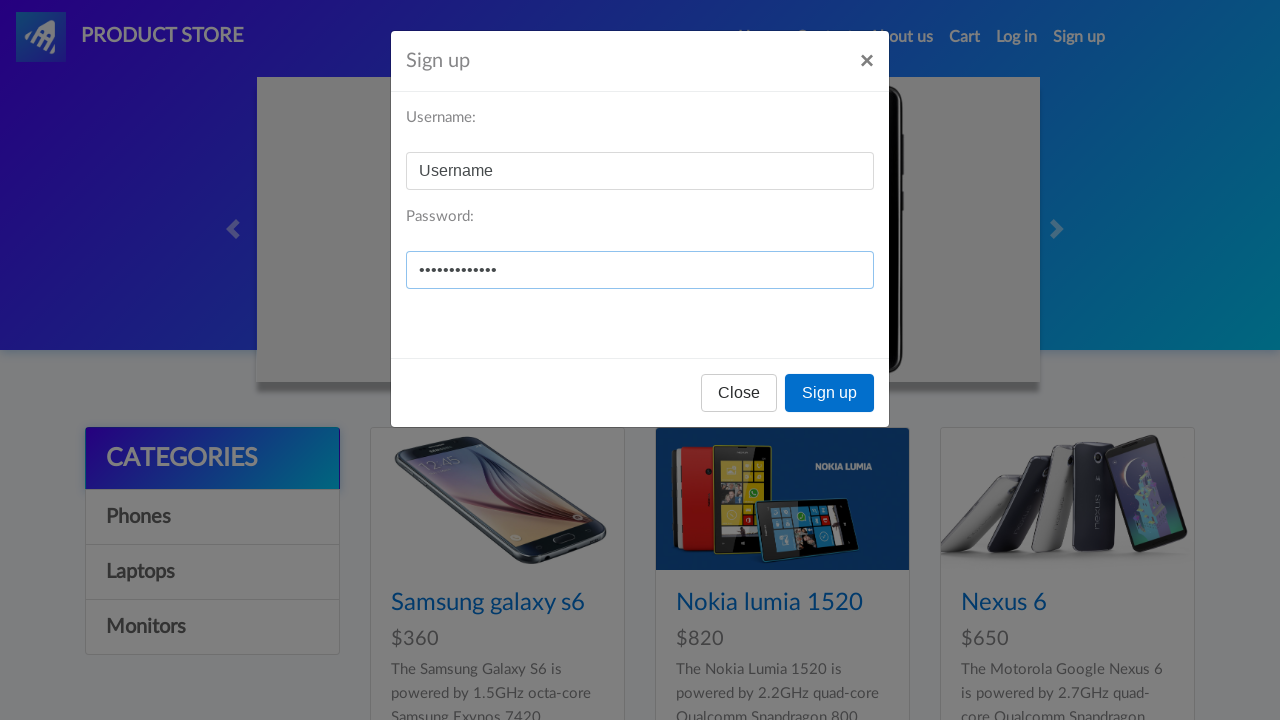

Waited 2 seconds for alert to appear
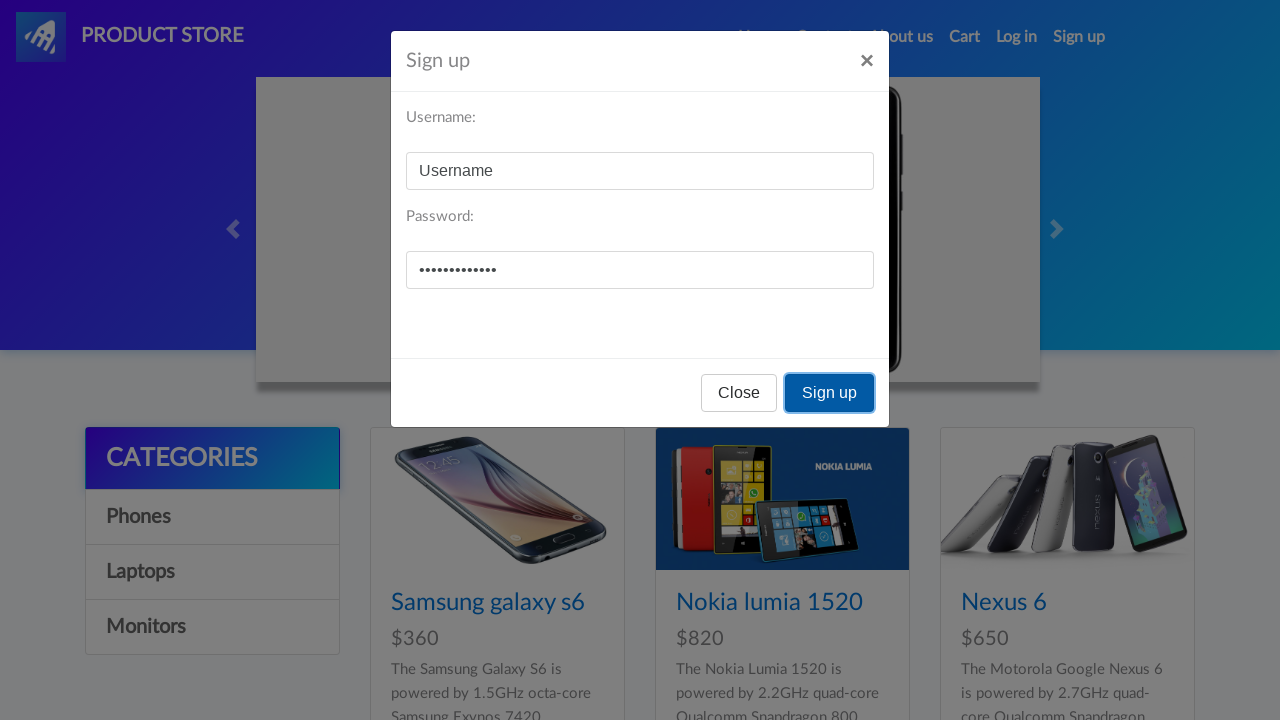

Set up dialog handler to accept alert with duplicate user error message
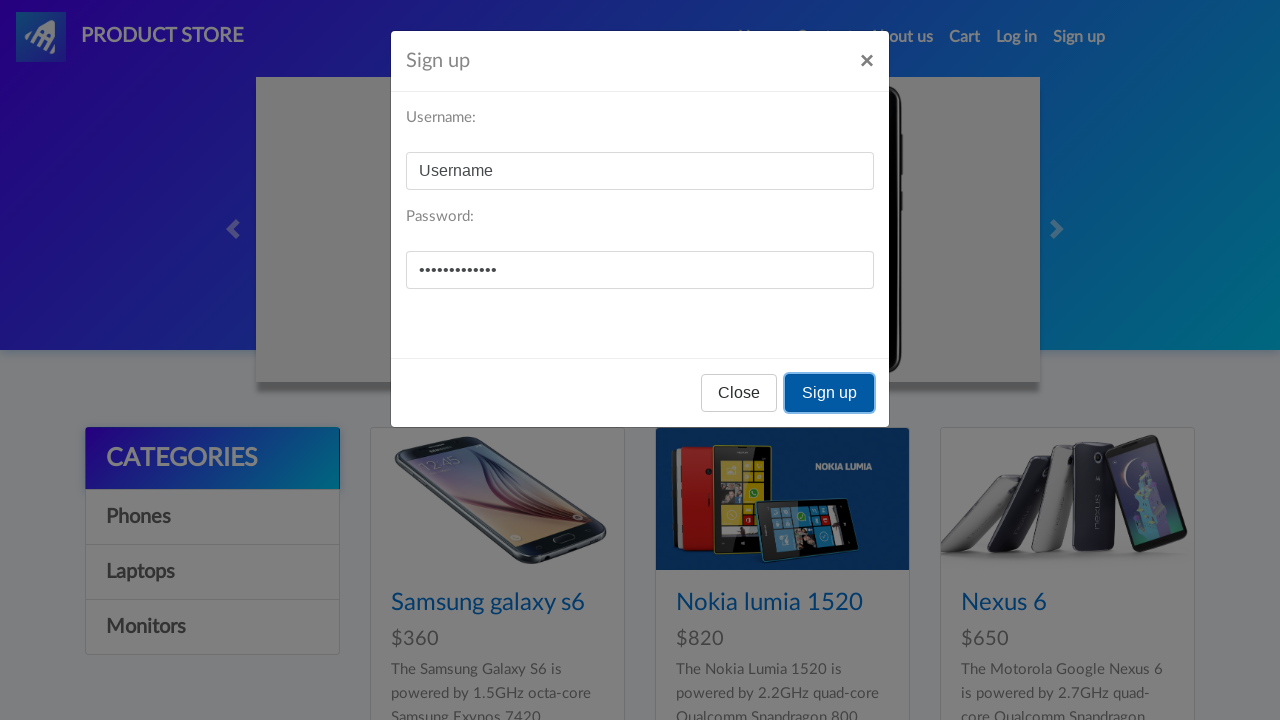

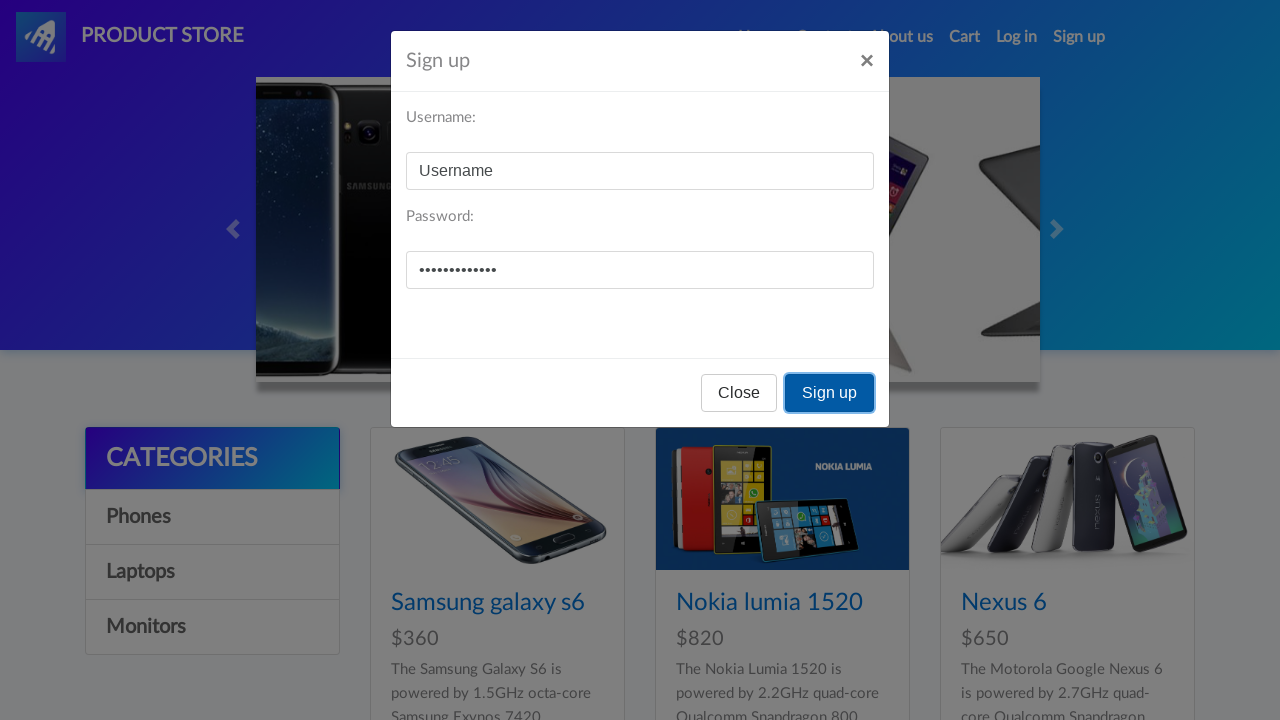